Tests slider interaction by clicking at a specific position on the slider element

Starting URL: https://www.selenium.dev/selenium/web/web-form.html

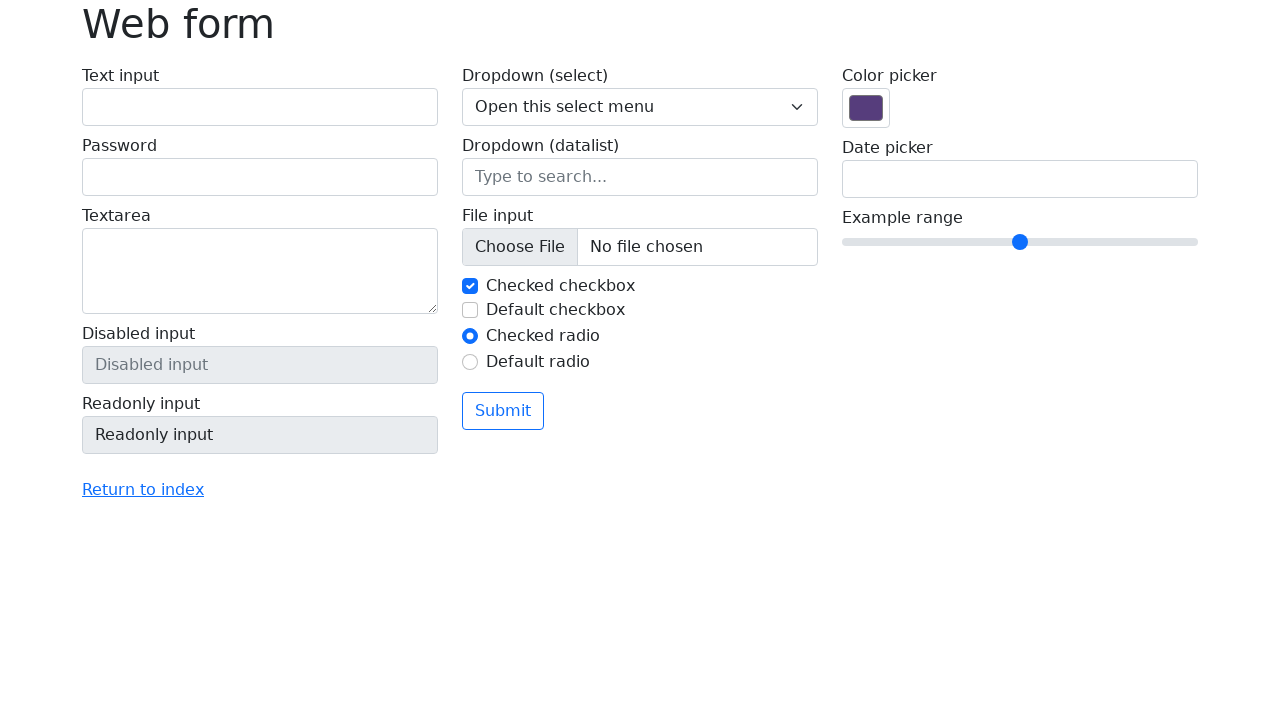

Located slider element with name 'my-range'
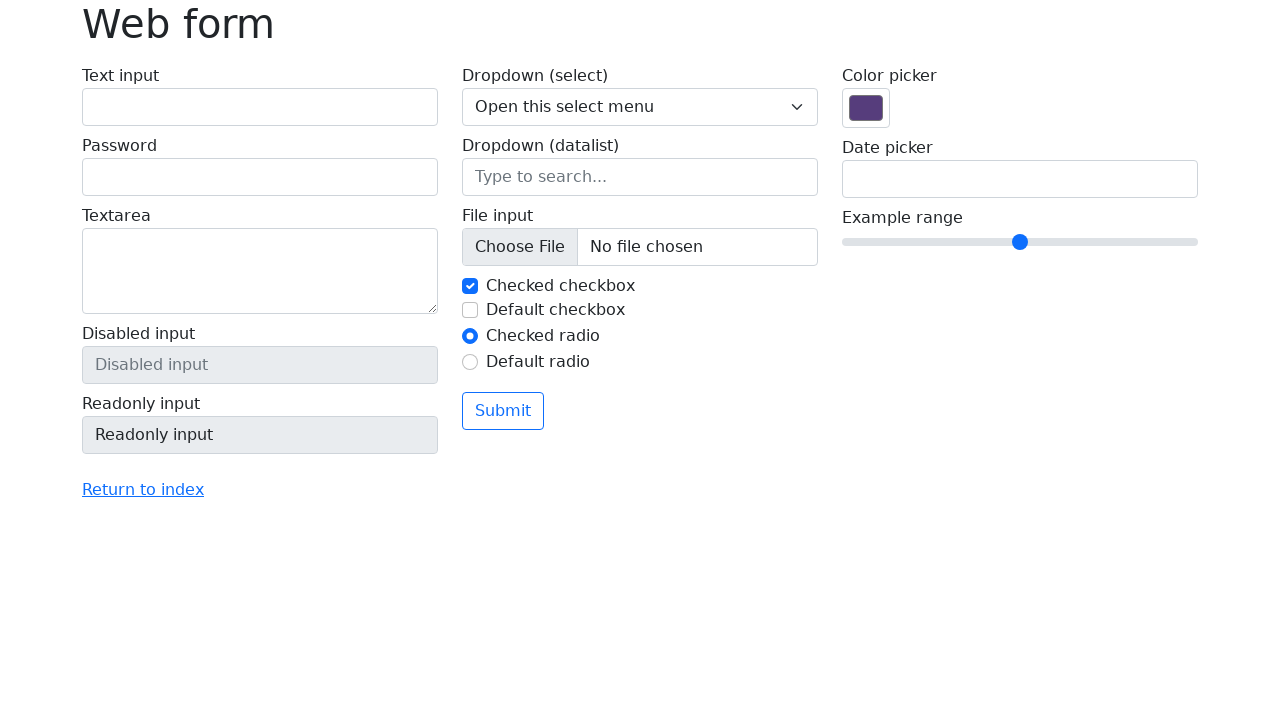

Retrieved bounding box of slider element
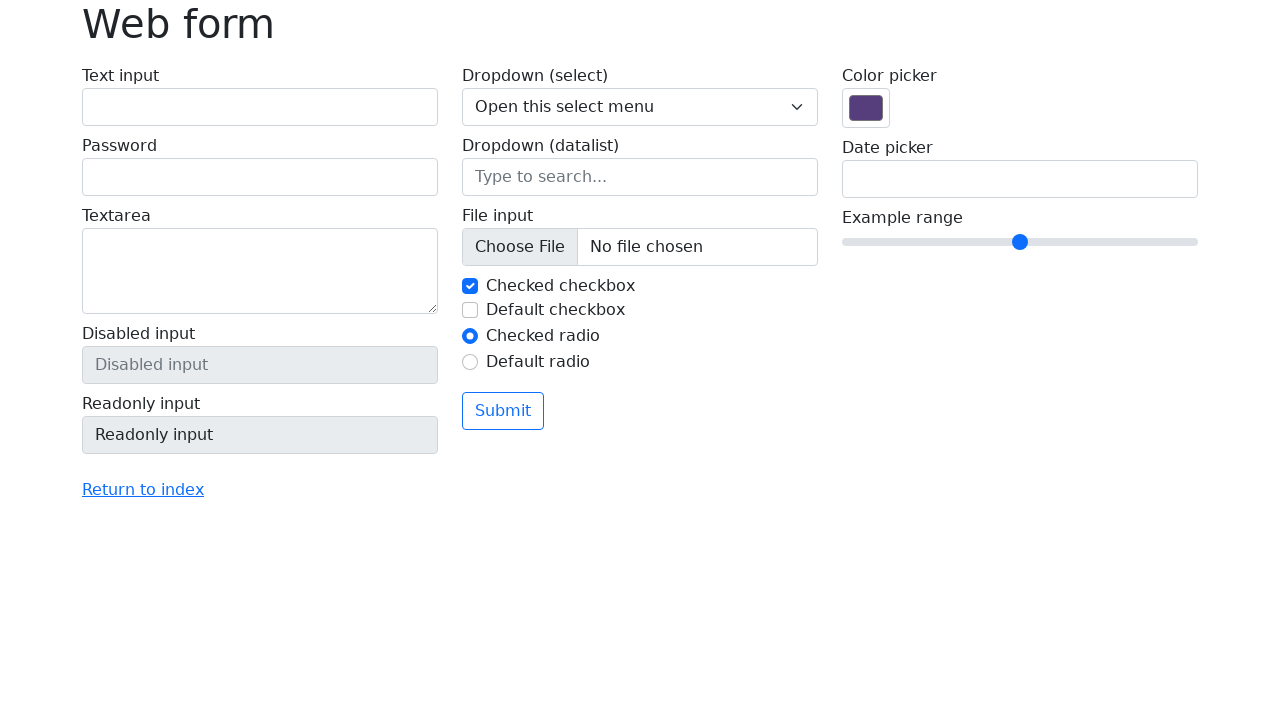

Hovered over slider element at (1020, 242) on input[name='my-range']
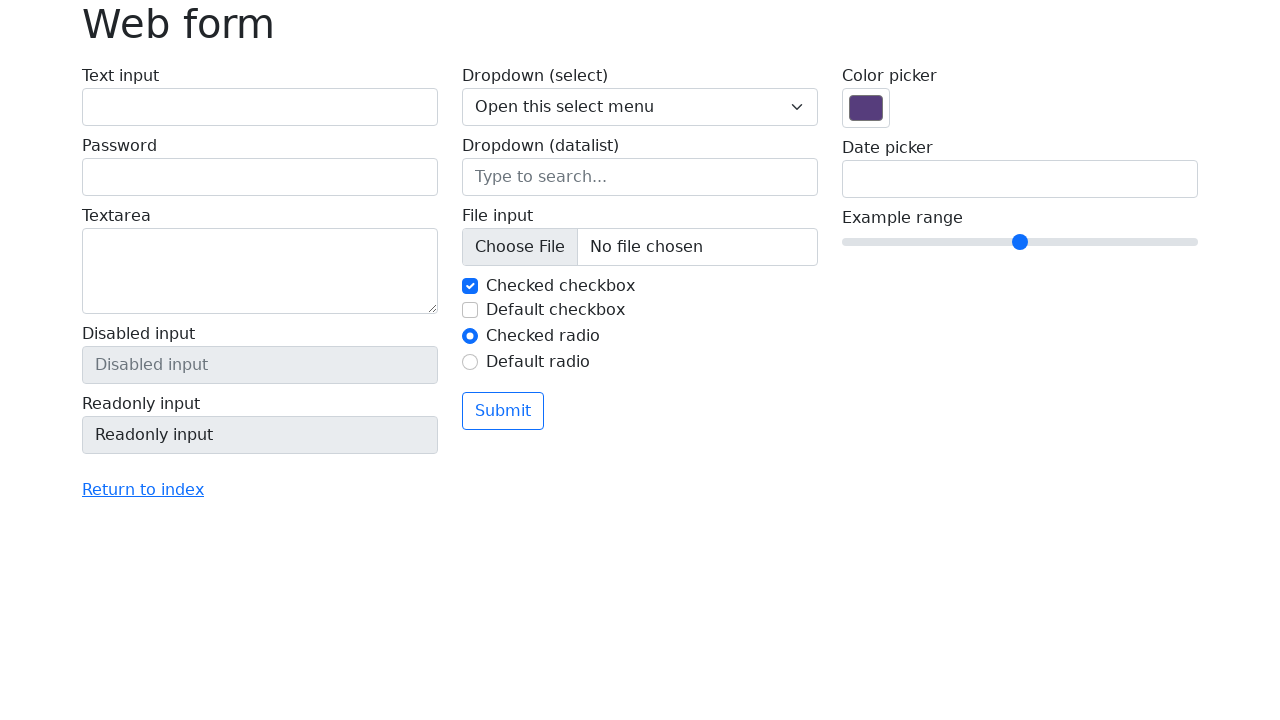

Moved mouse to 2/5 position along slider width at (984, 242)
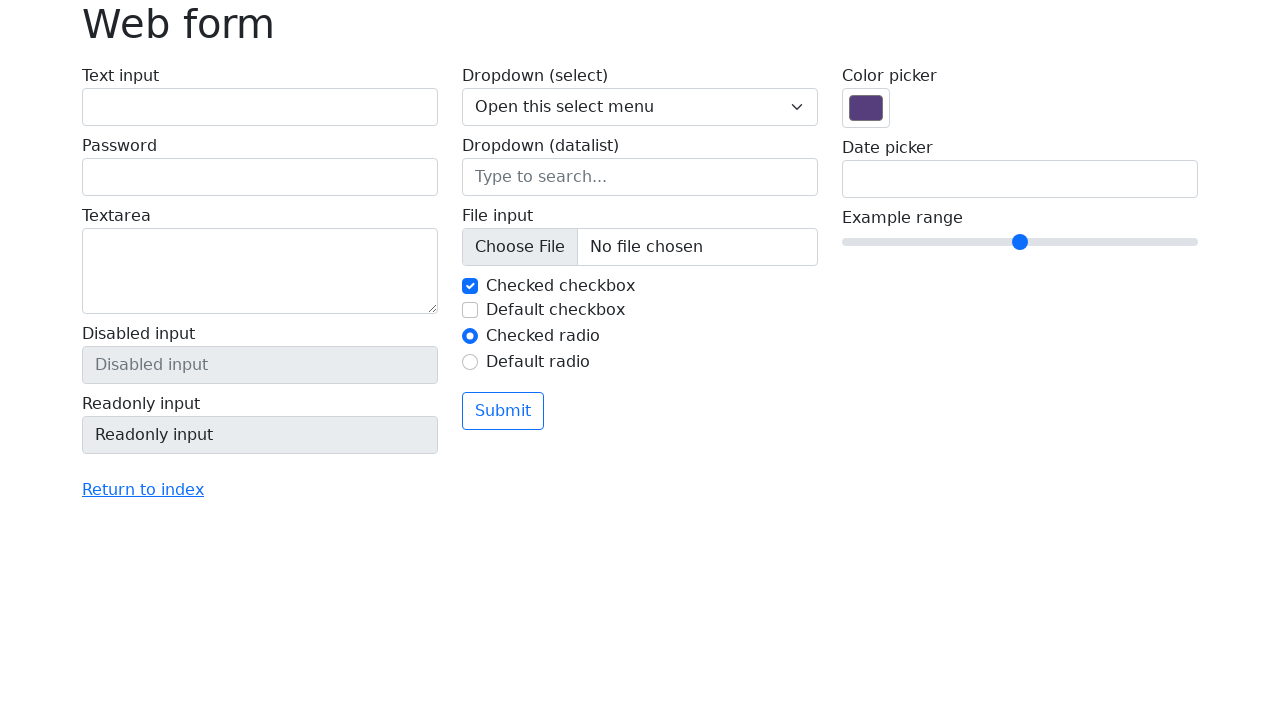

Clicked slider at 2/5 position to interact with slider control at (984, 242)
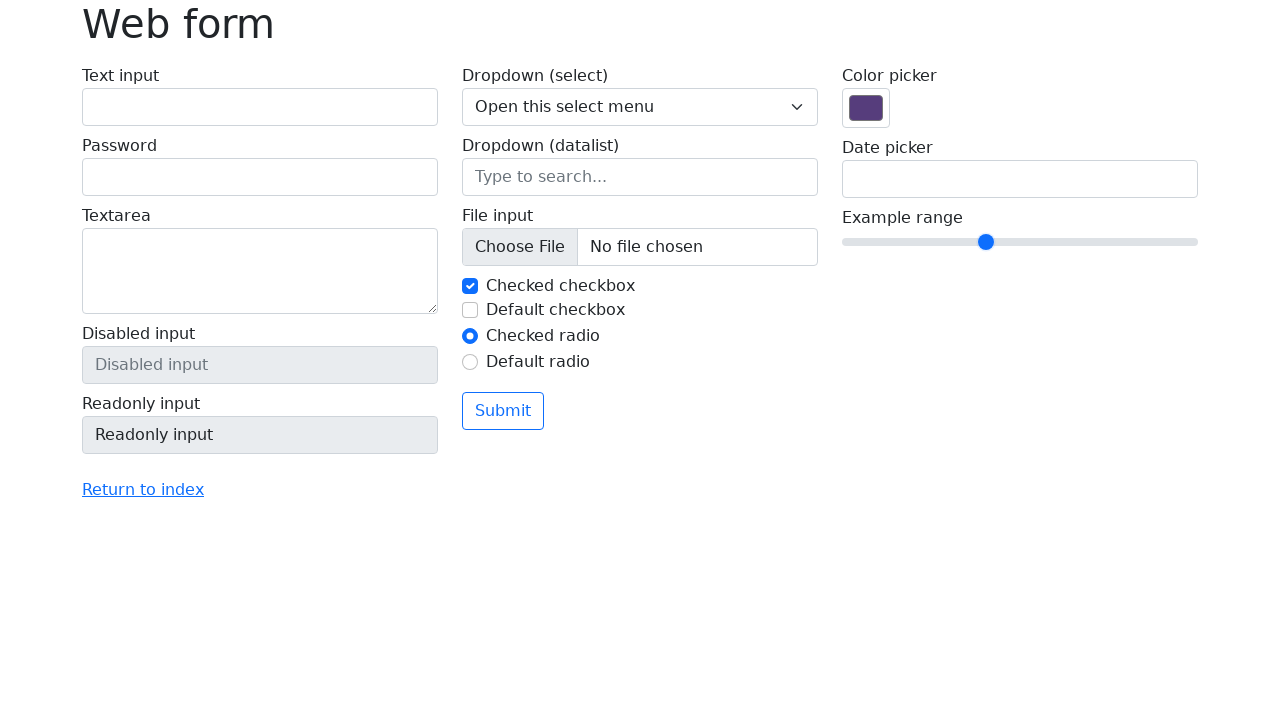

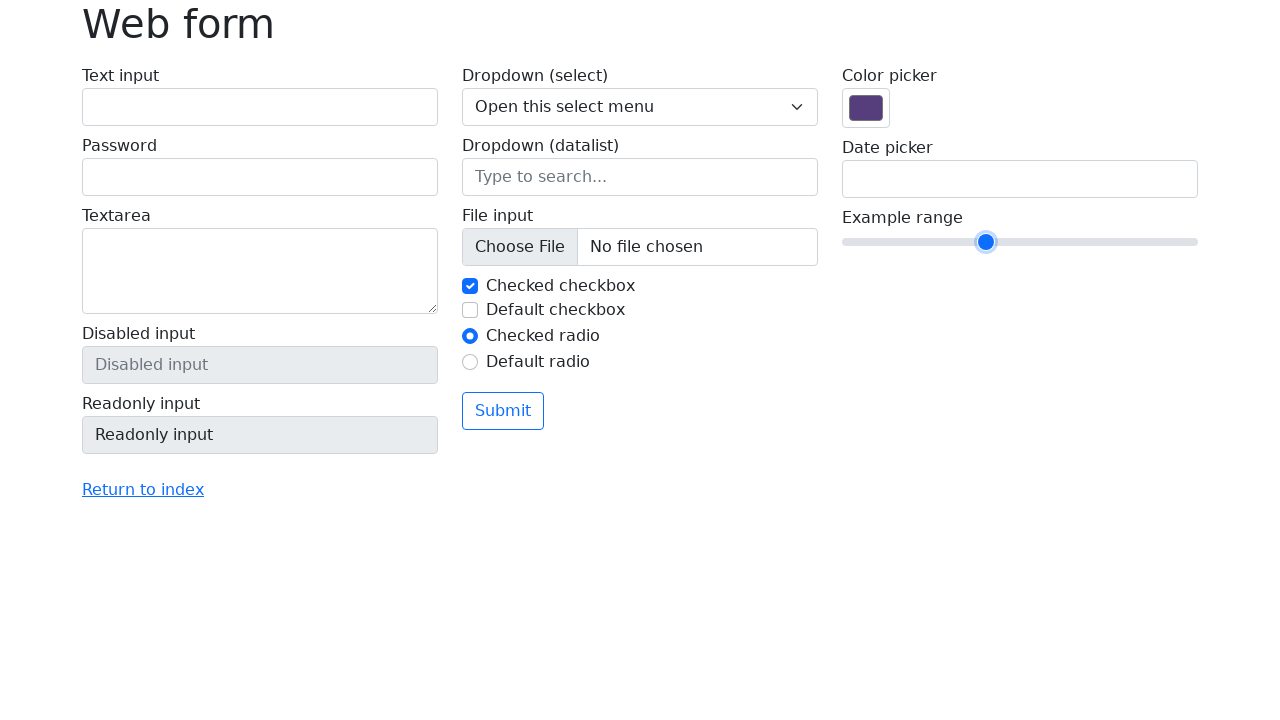